Tests table sorting functionality by clicking the Due column header twice to sort in descending order

Starting URL: http://the-internet.herokuapp.com/tables

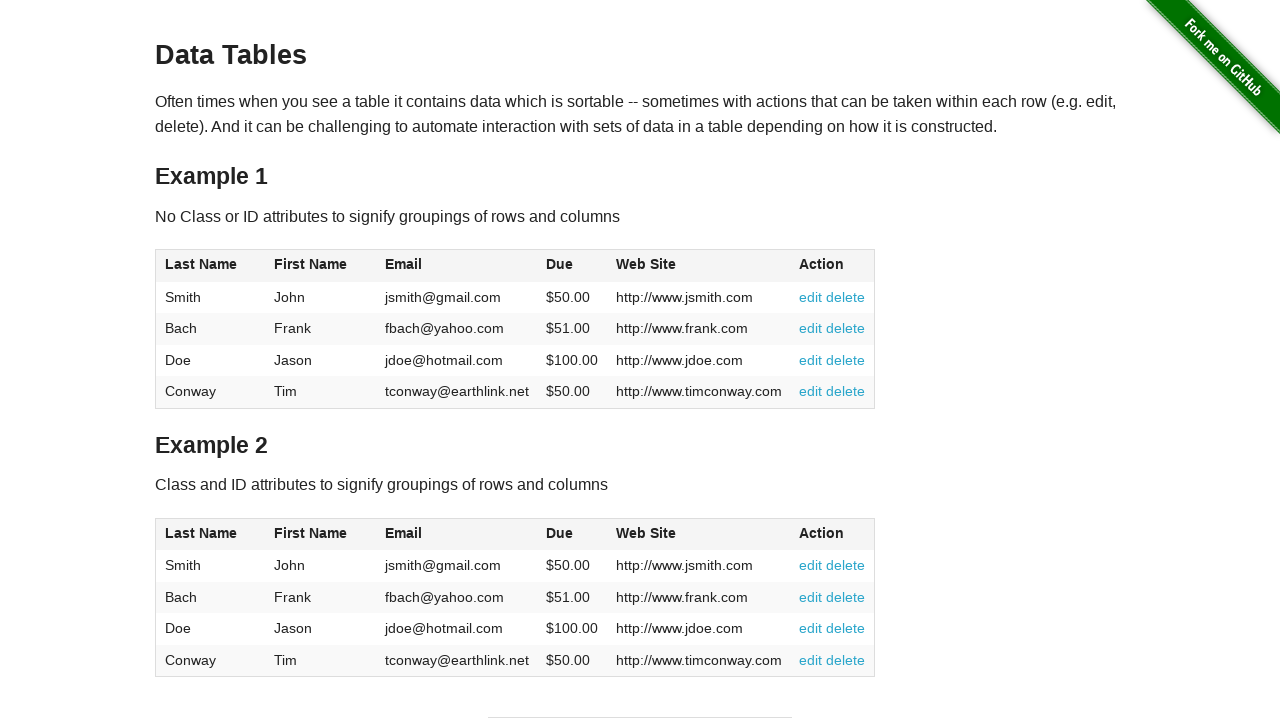

Clicked Due column header first time to sort ascending at (572, 266) on #table1 thead tr th:nth-of-type(4)
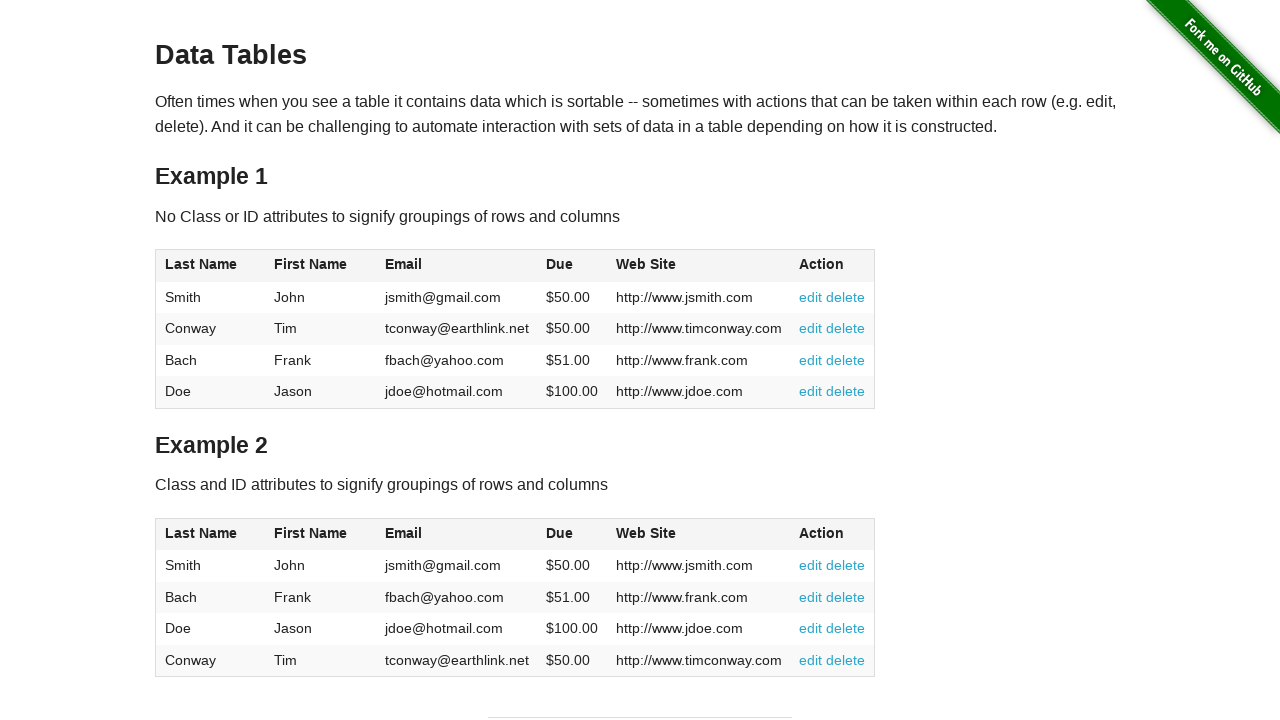

Clicked Due column header second time to sort descending at (572, 266) on #table1 thead tr th:nth-of-type(4)
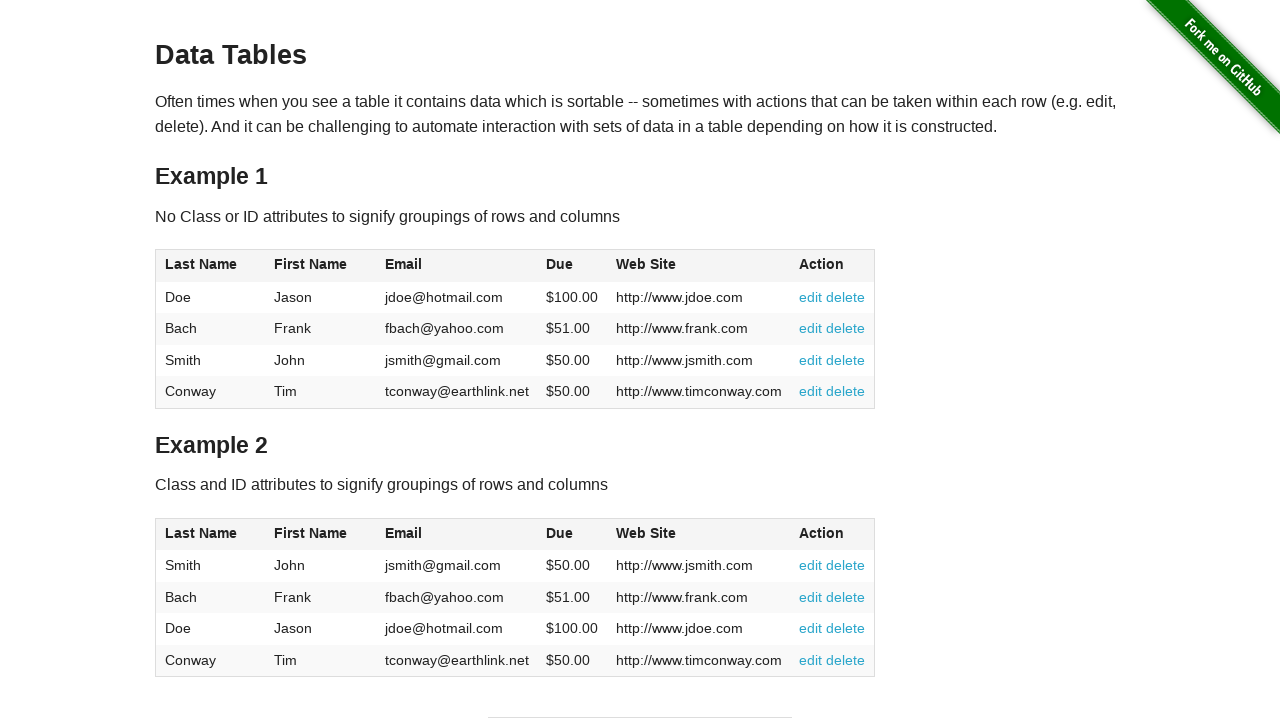

Table data loaded and visible
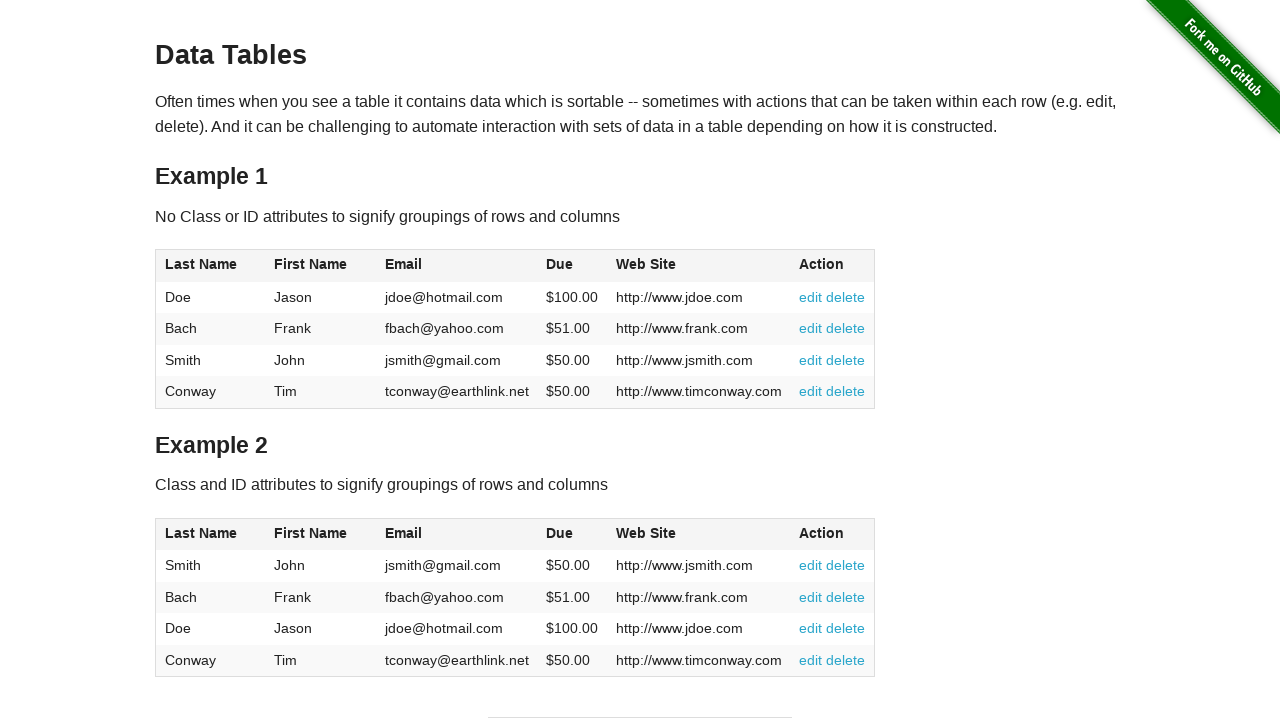

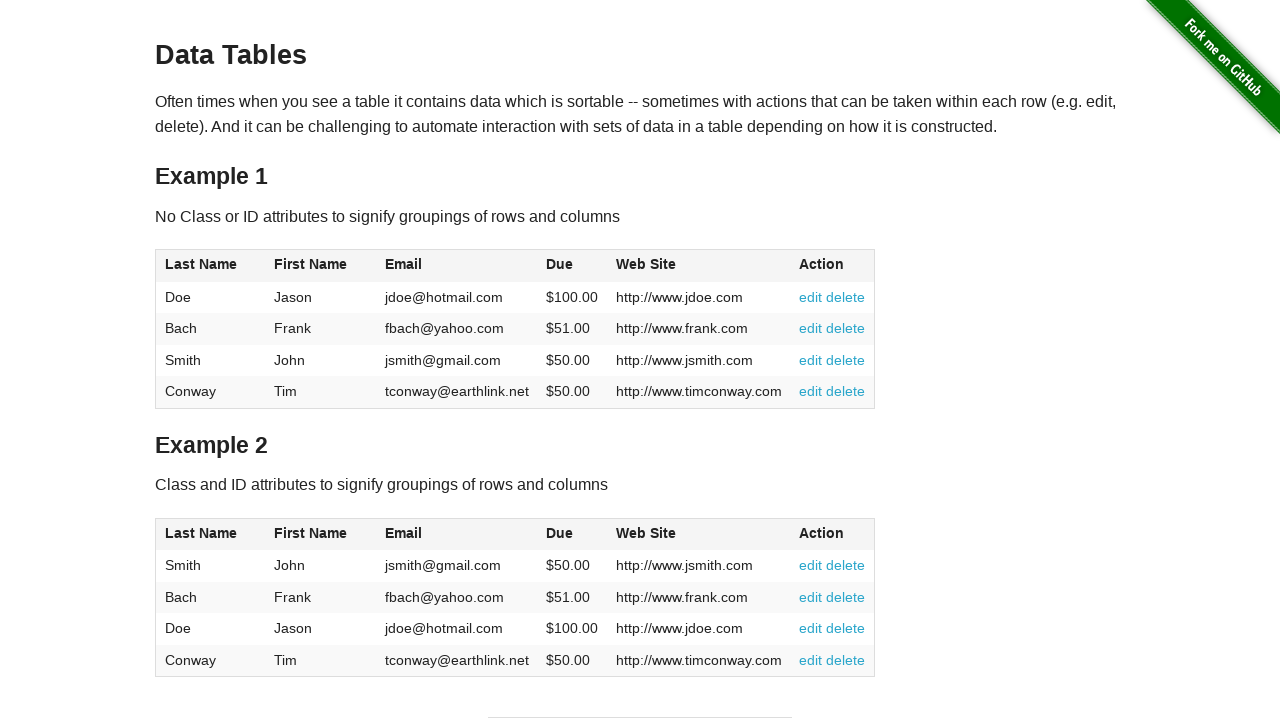